Tests selecting a dropdown option by its value attribute and verifies the selection

Starting URL: https://the-internet.herokuapp.com/dropdown

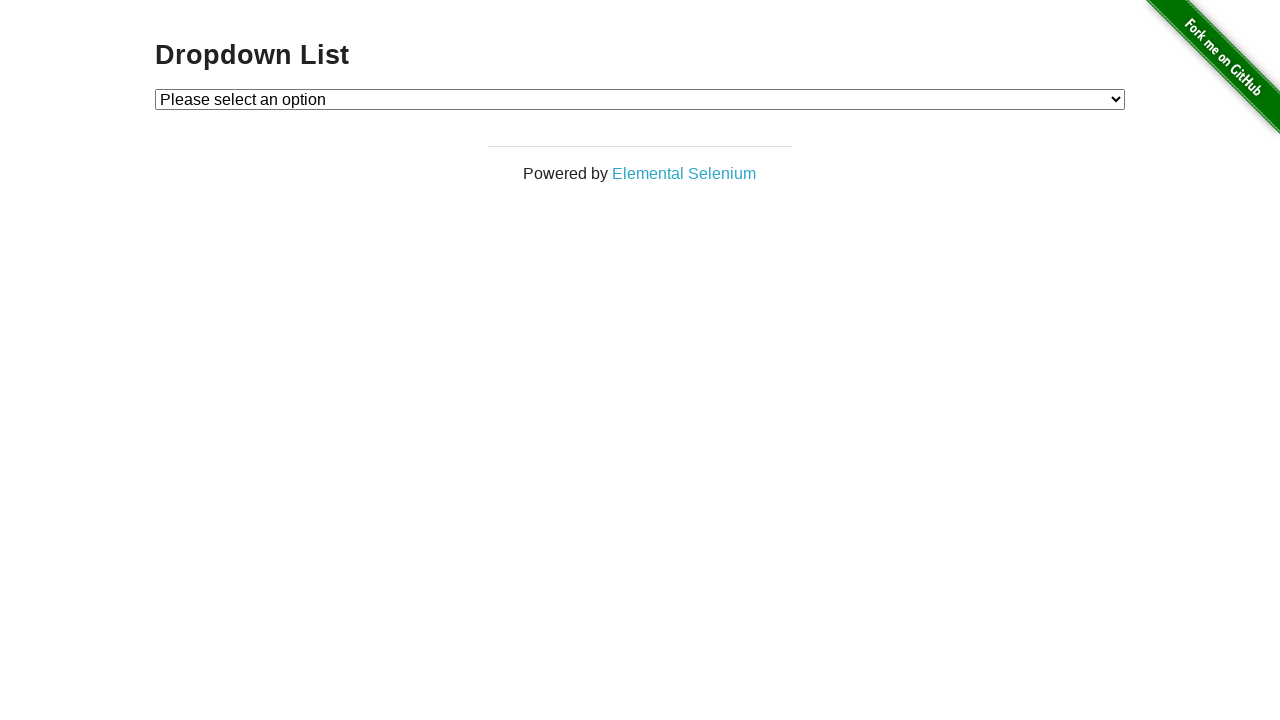

Navigated to dropdown page
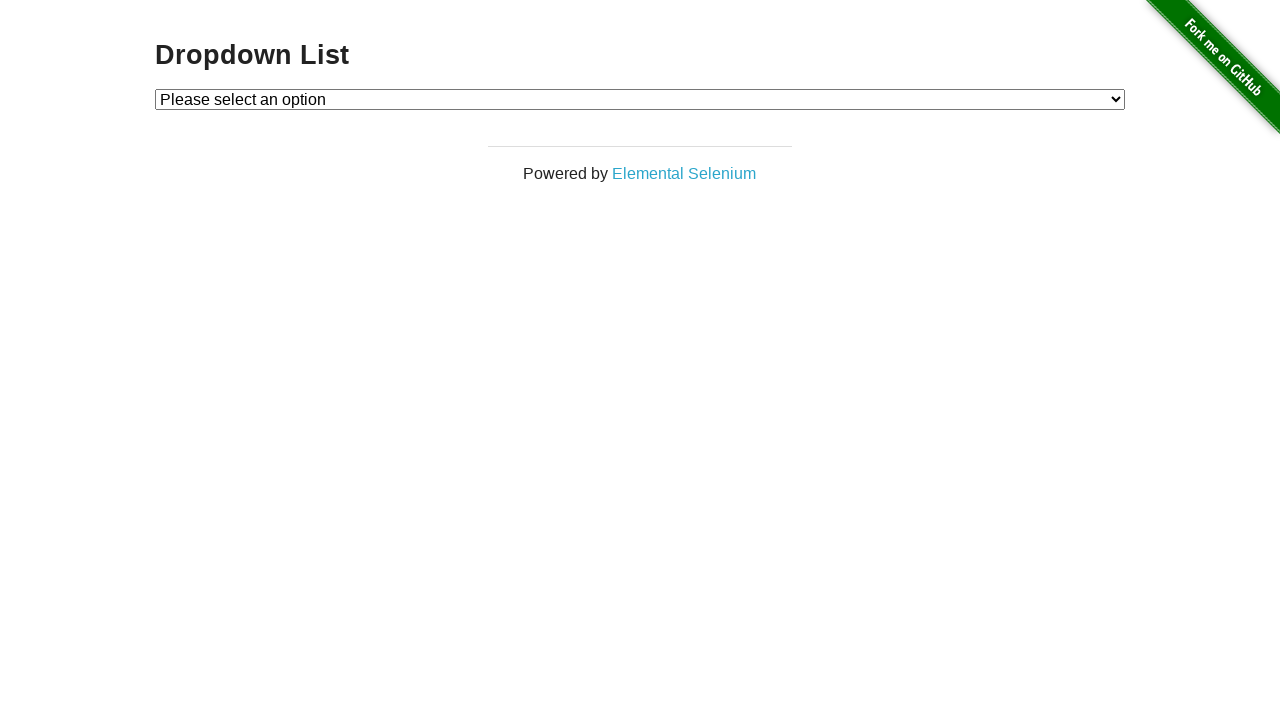

Selected dropdown option with value '2' on #dropdown
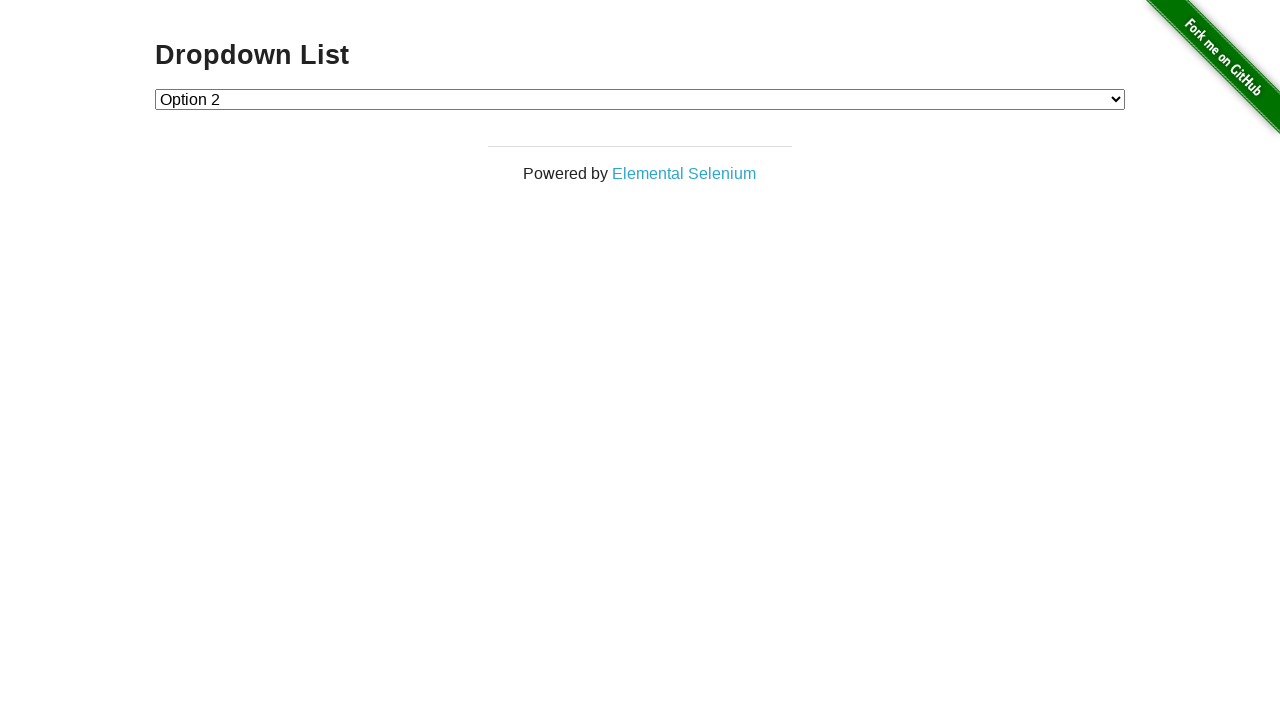

Retrieved selected option text content
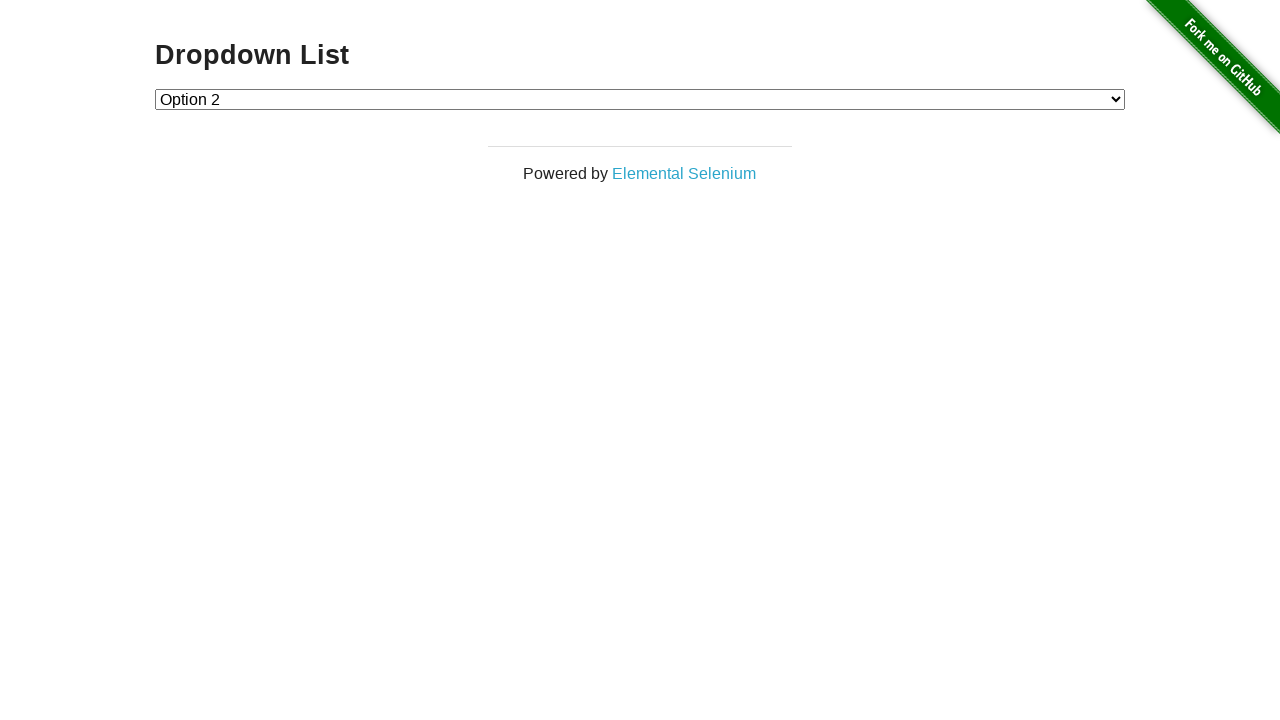

Verified that 'Option 2' is displayed in the selected option
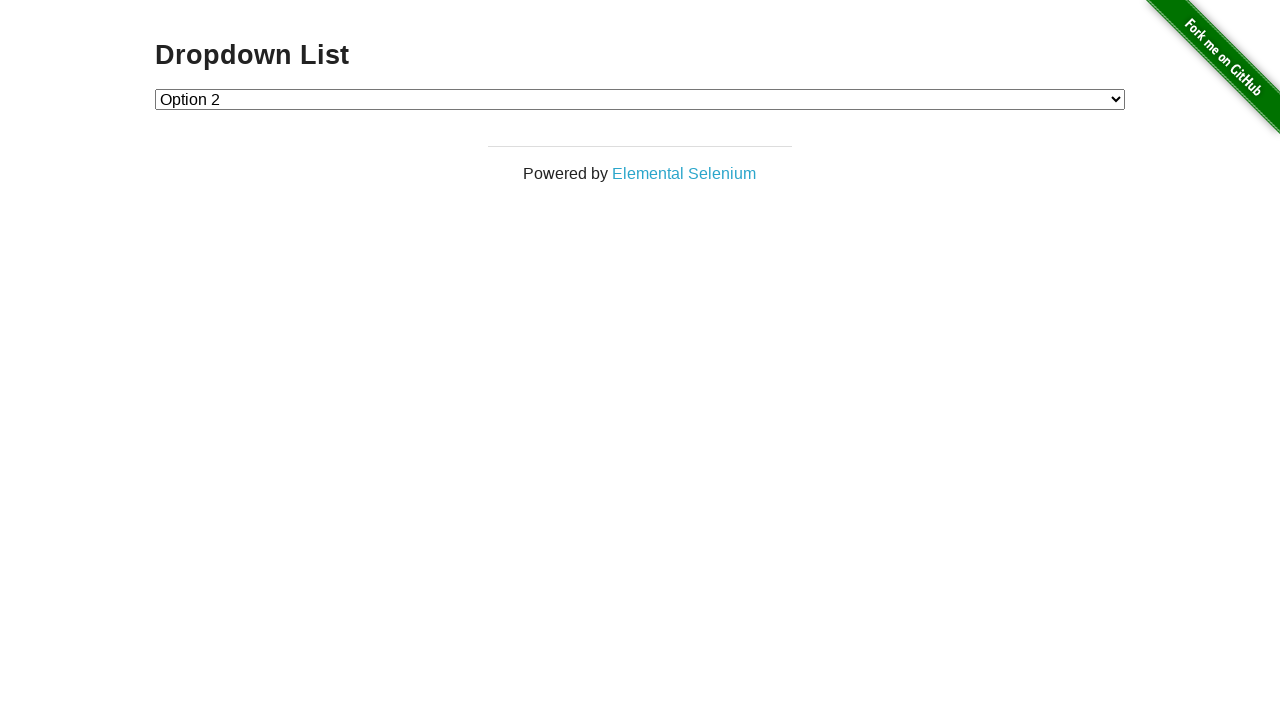

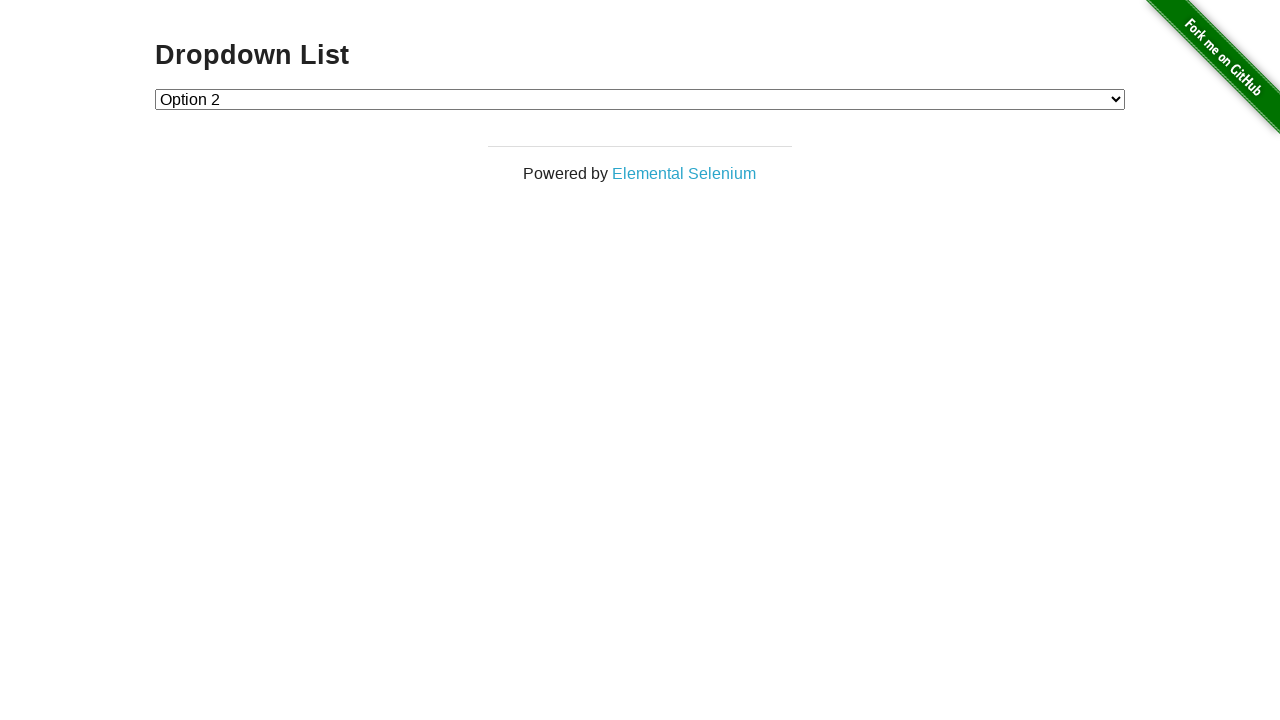